Tests checkbox toggle functionality by clicking a checkbox to select it, verifying selection, then clicking again to deselect and verifying deselection.

Starting URL: https://rahulshettyacademy.com/AutomationPractice/

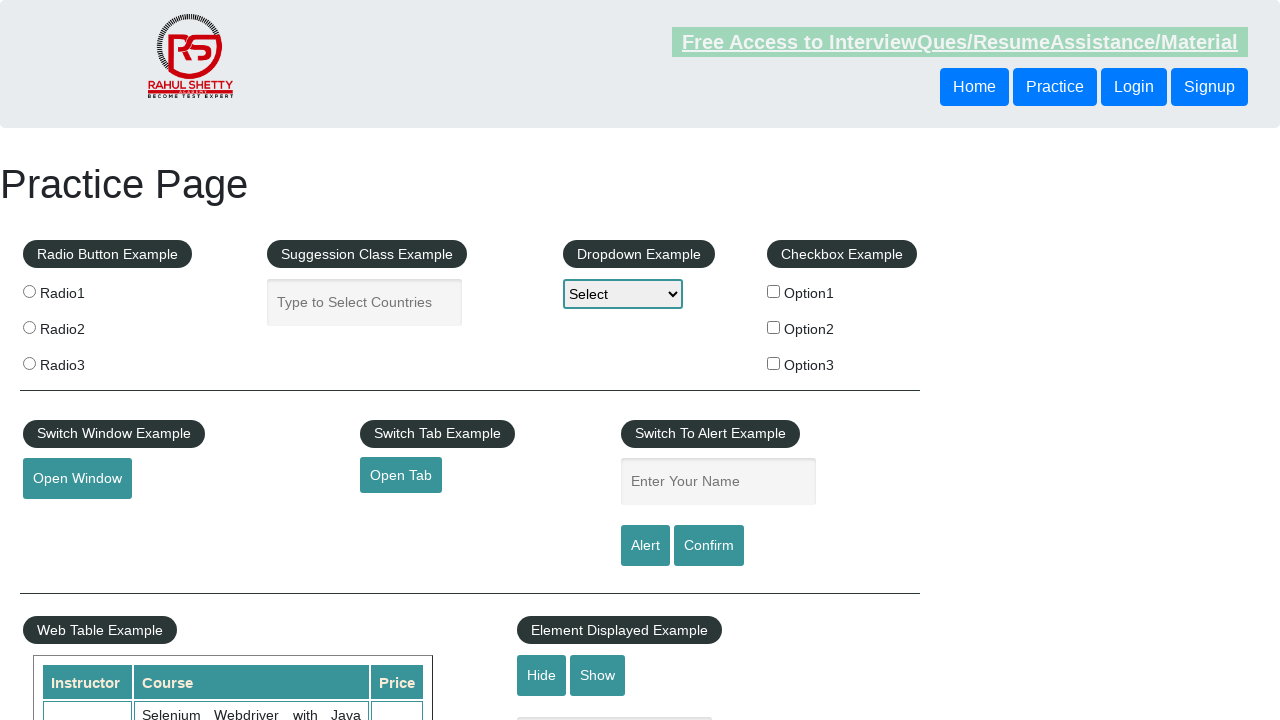

Clicked checkbox #checkBoxOption1 to select it at (774, 291) on #checkBoxOption1
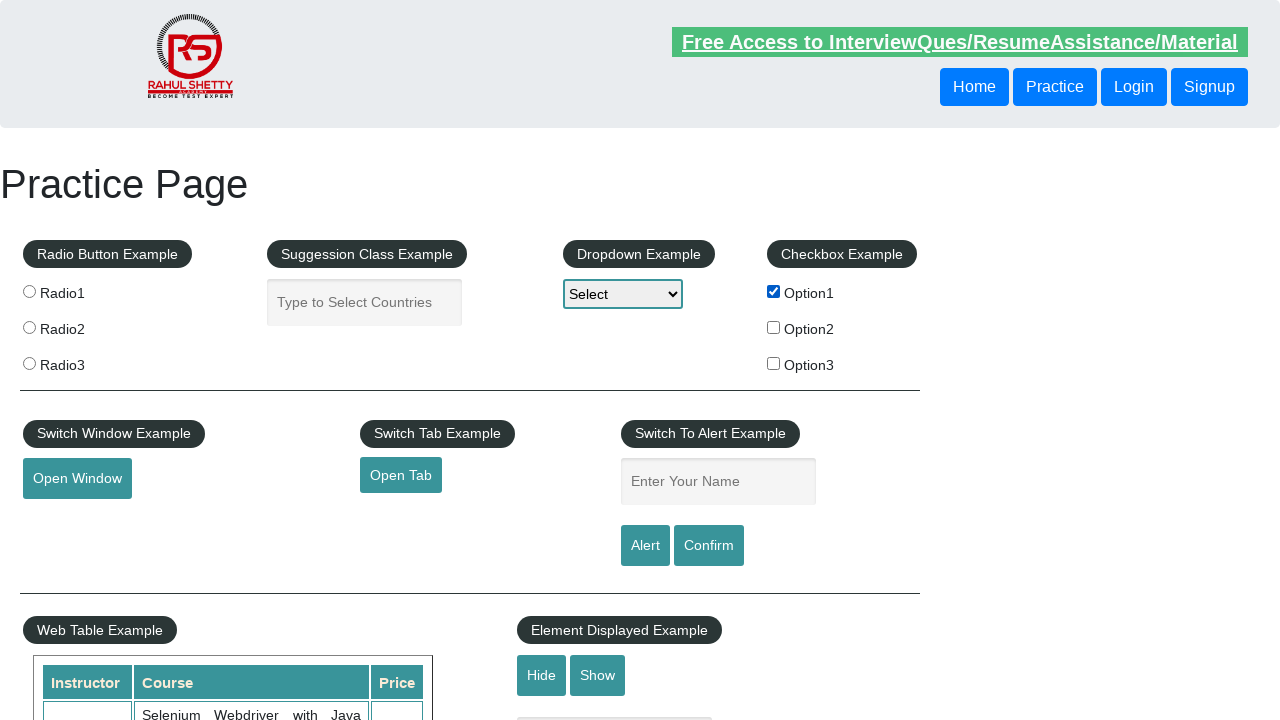

Verified checkbox #checkBoxOption1 is selected
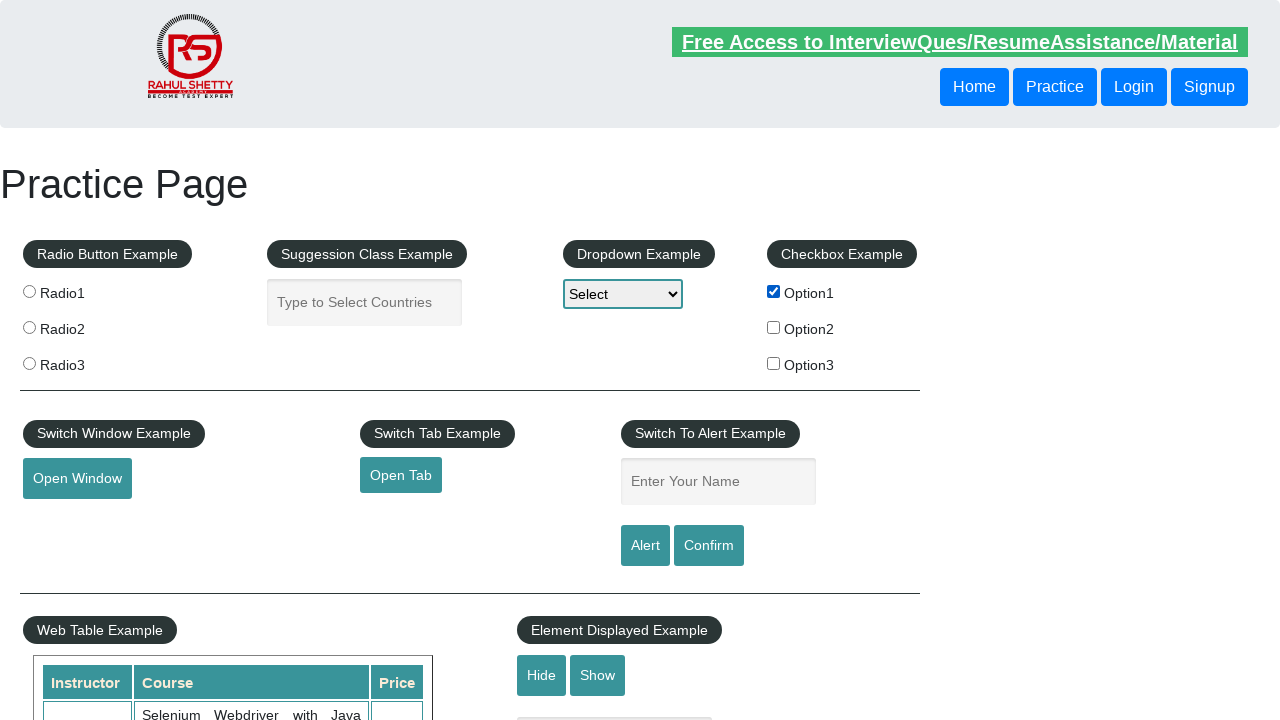

Clicked checkbox #checkBoxOption1 to deselect it at (774, 291) on #checkBoxOption1
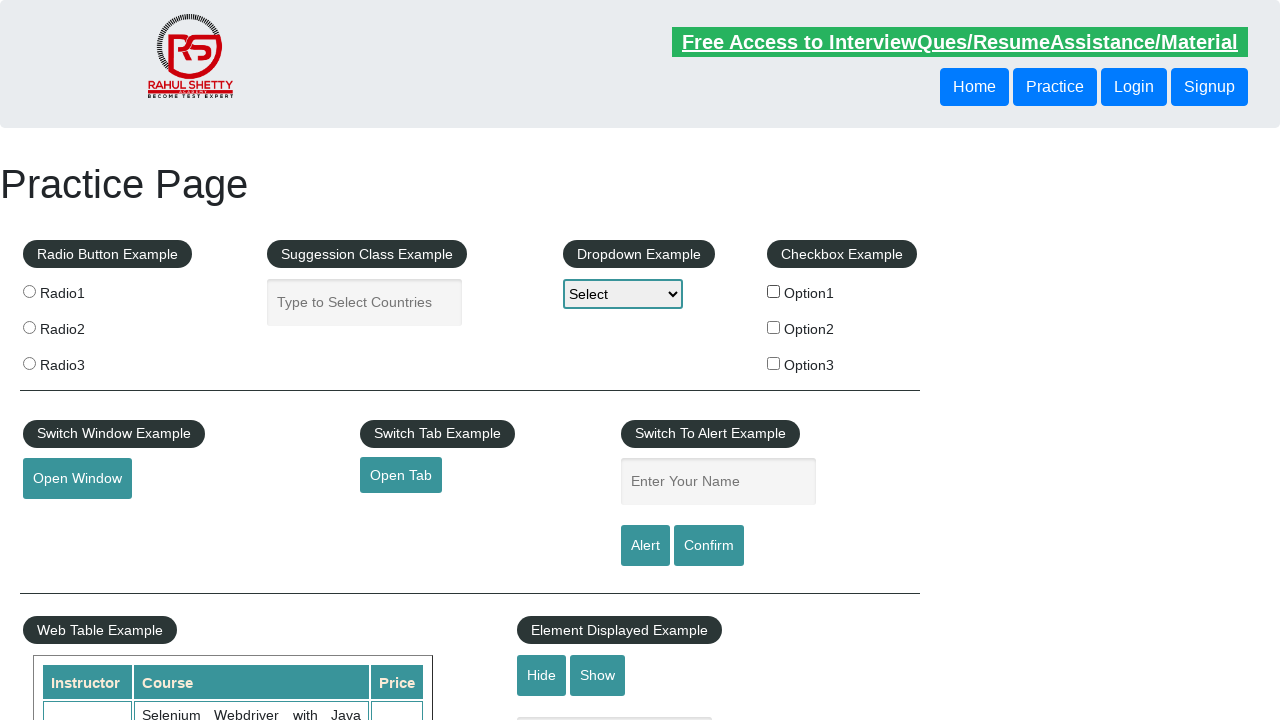

Verified checkbox #checkBoxOption1 is deselected
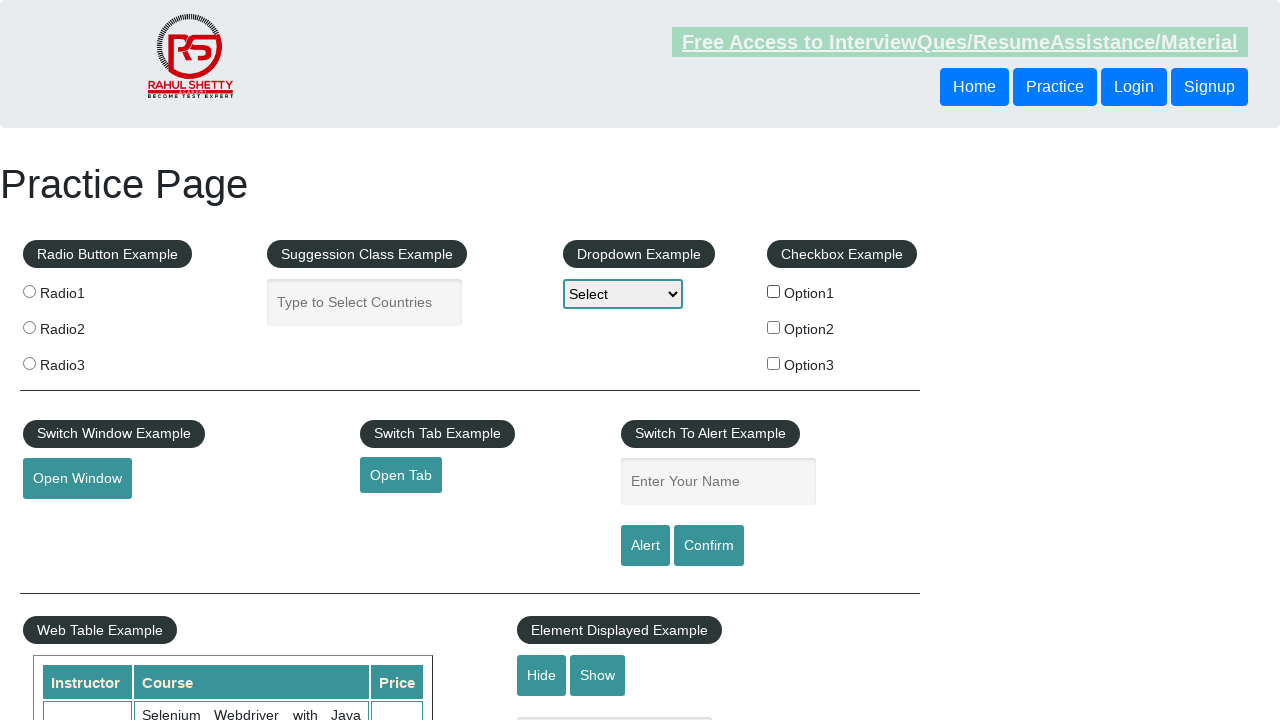

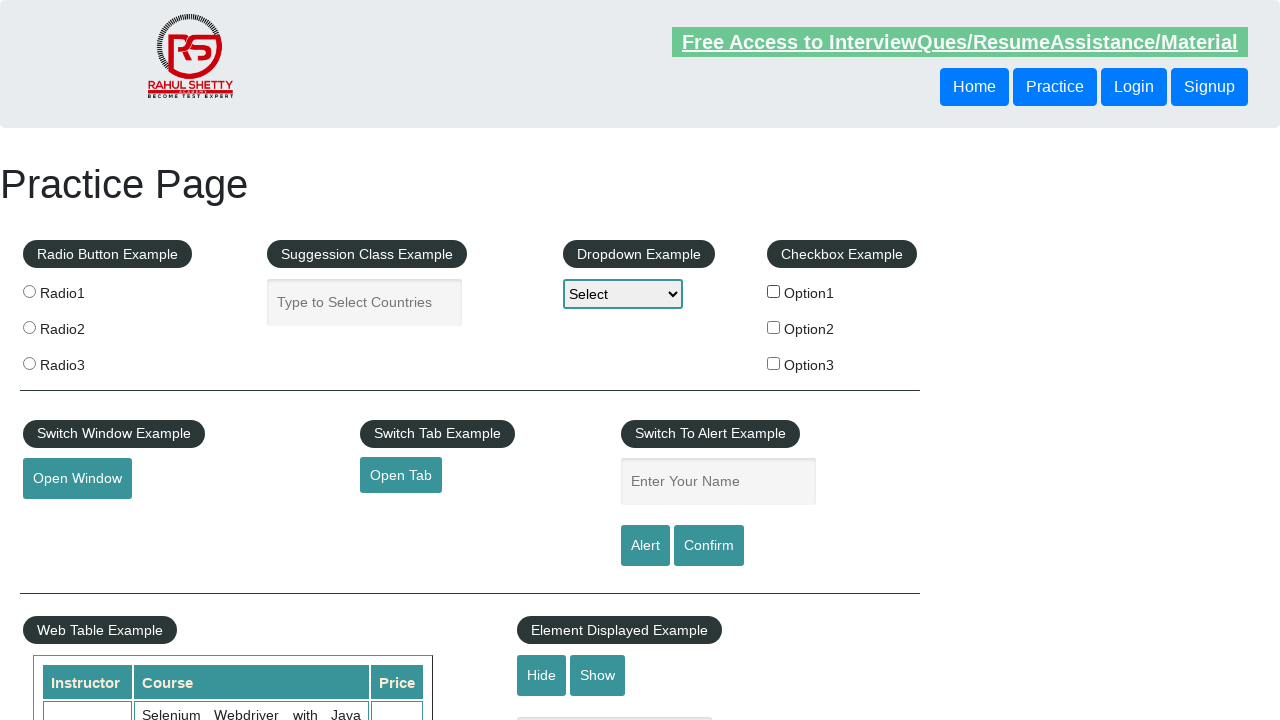